Tests the bus ticket search functionality on Abhibus by entering source city (Chennai), destination city (Madurai), selecting today's date, and clicking the search button.

Starting URL: https://www.abhibus.com/bus-ticket-booking

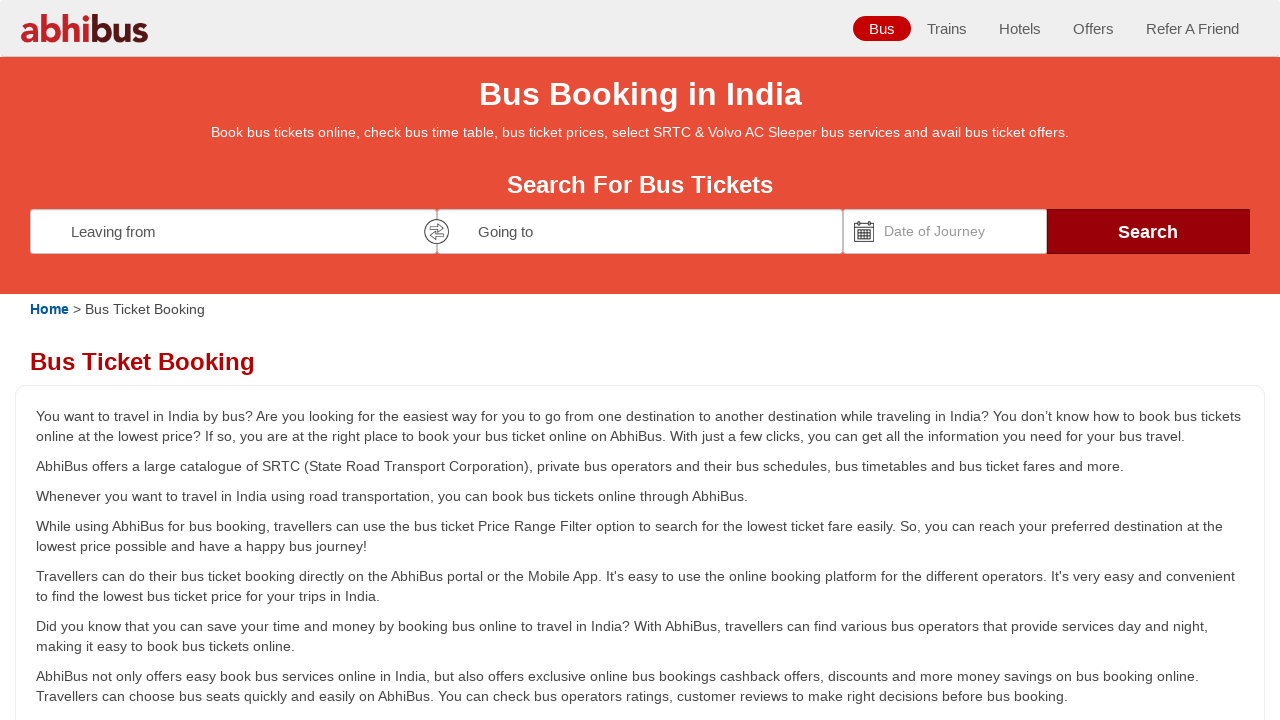

Filled source city field with 'Chennai' on #source
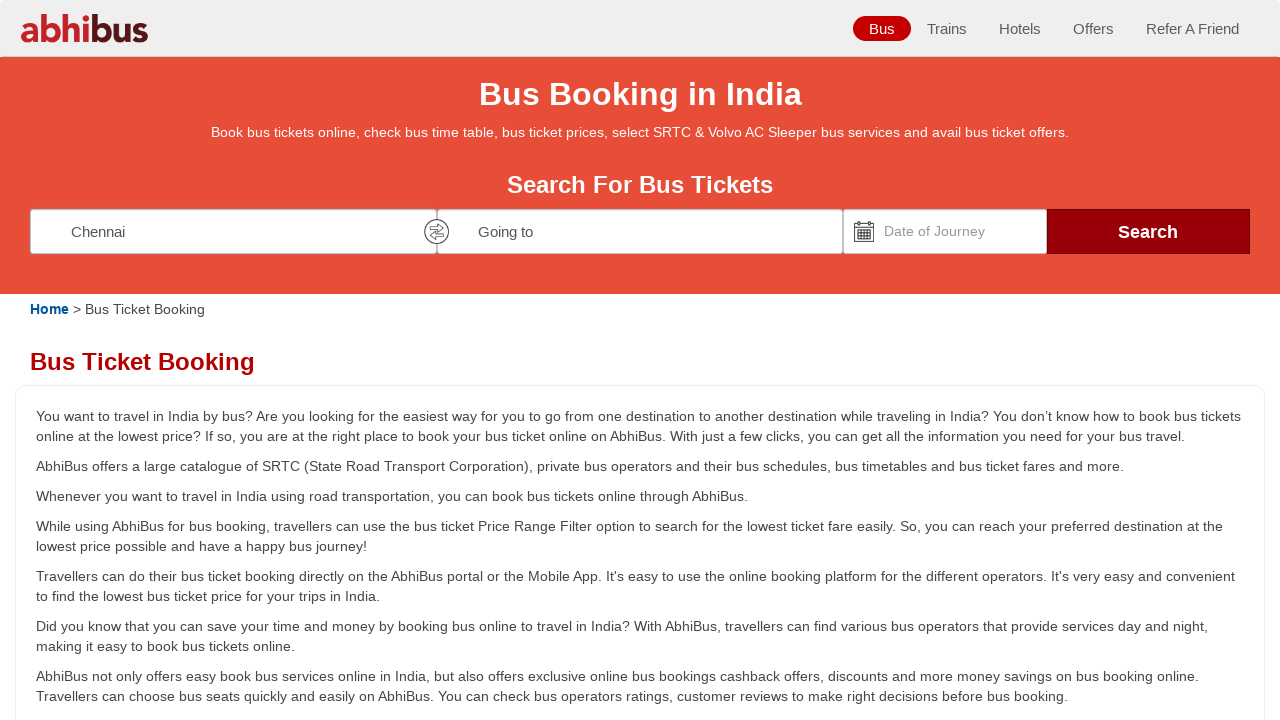

Waited 1 second for source city field to process
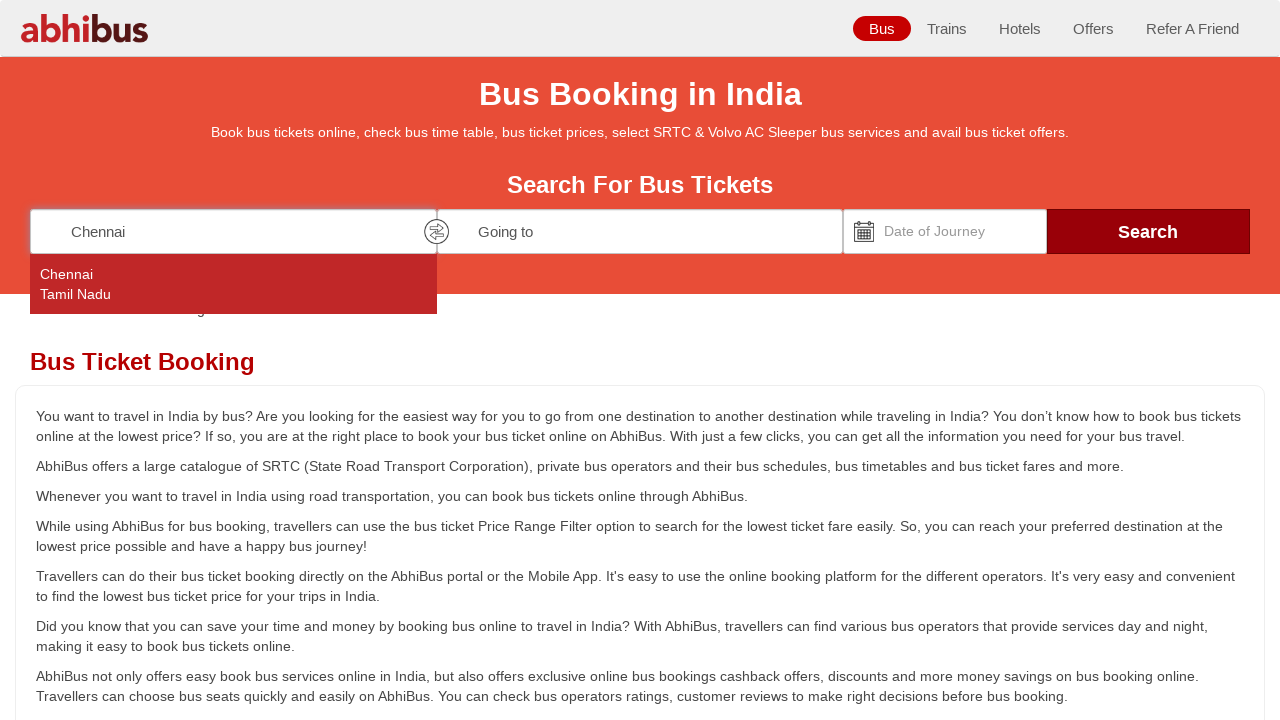

Filled destination city field with 'Madurai' on #destination
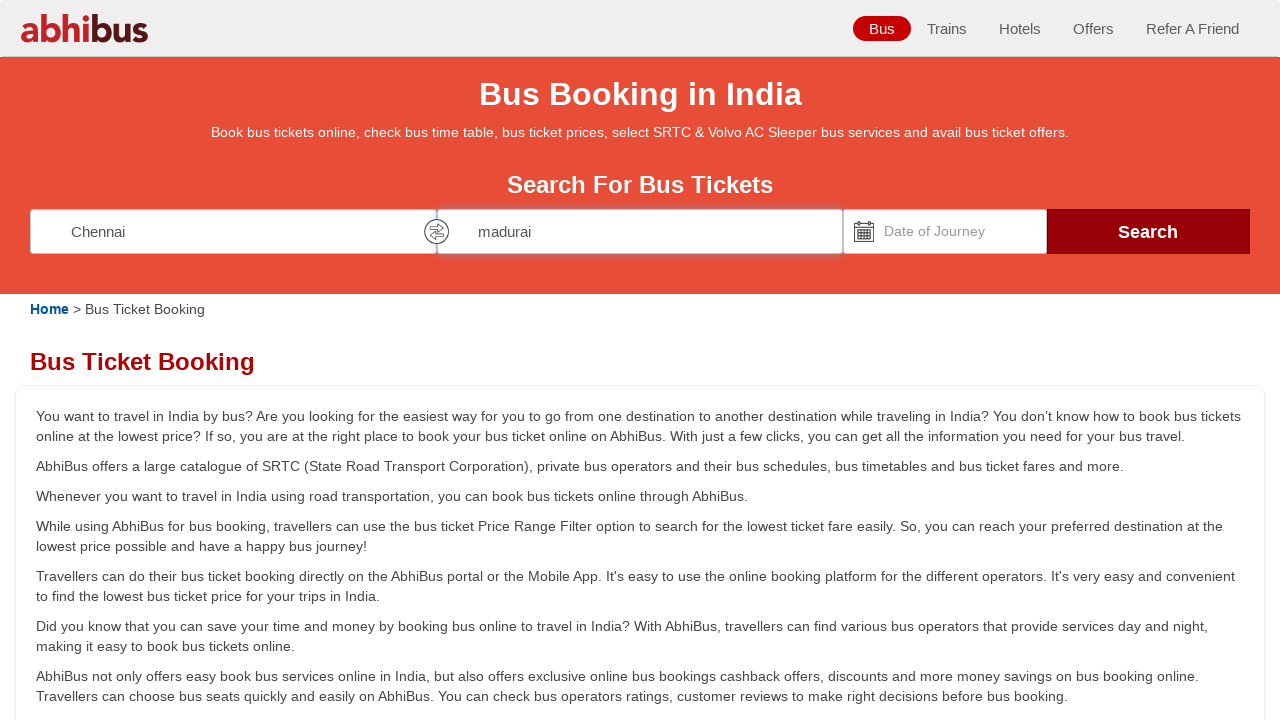

Waited 1 second for destination city field to process
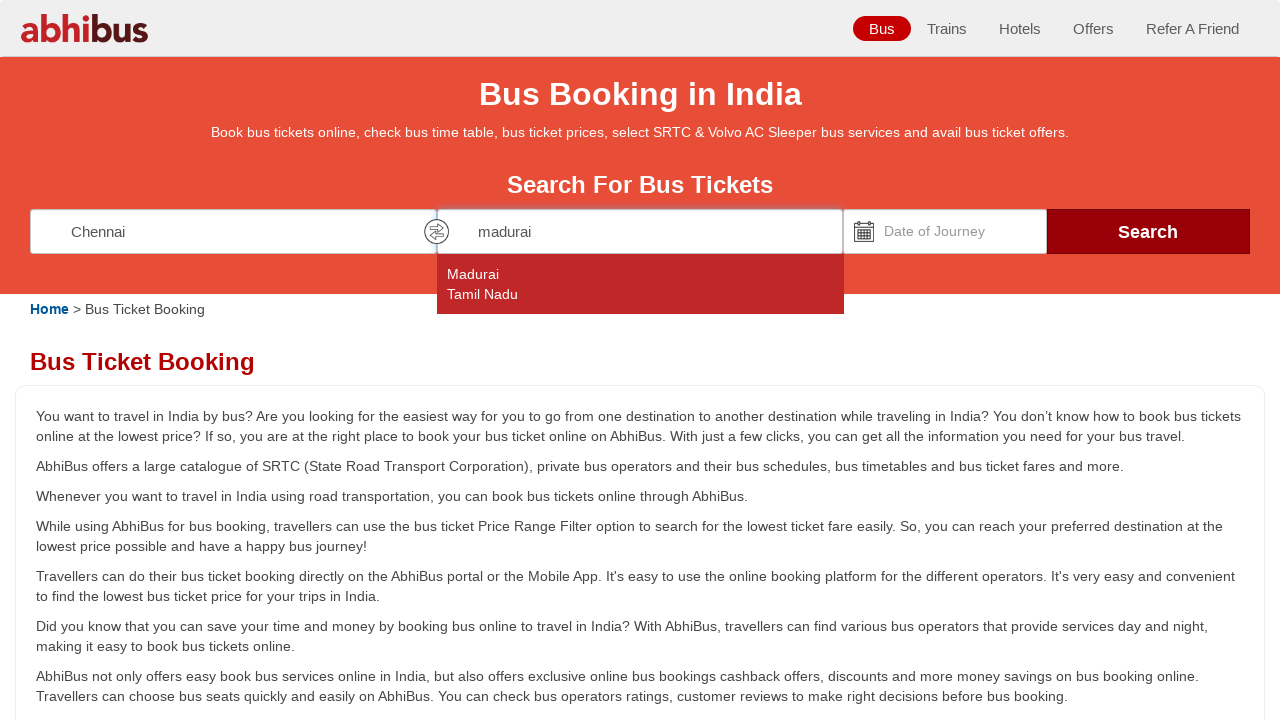

Clicked on date picker to open calendar at (945, 231) on #datepicker1
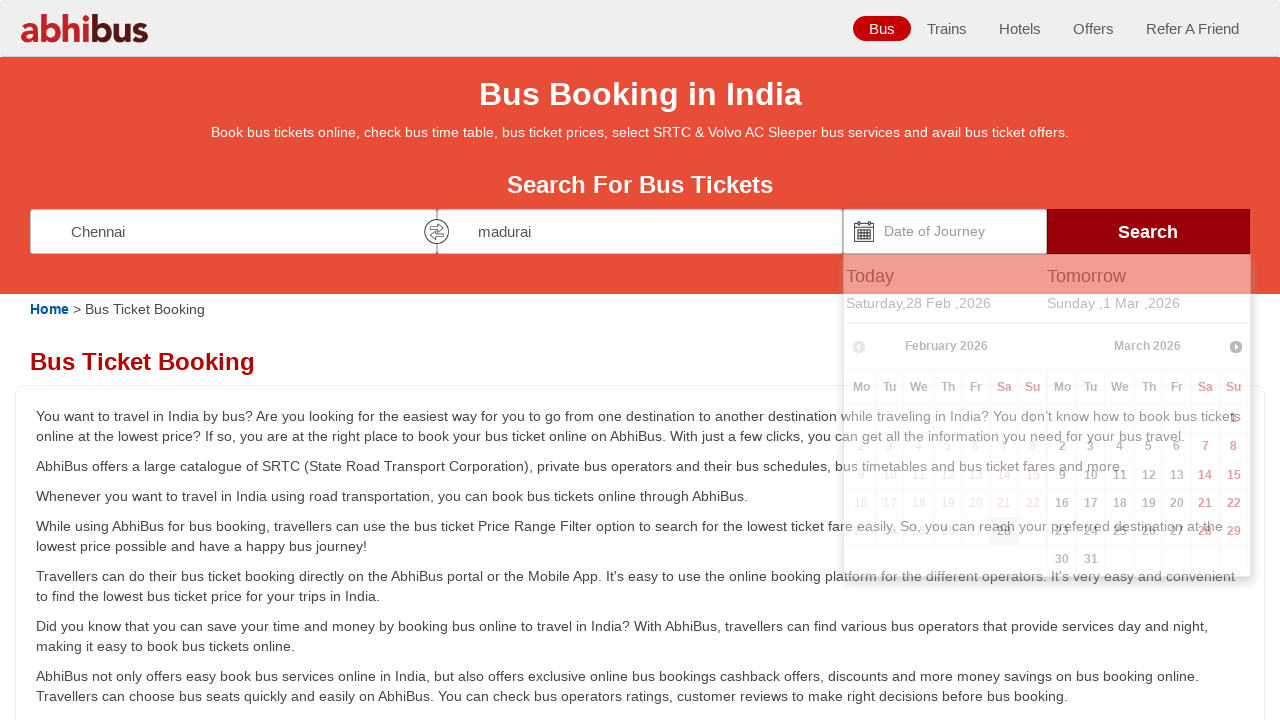

Waited 1 second for date picker to fully open
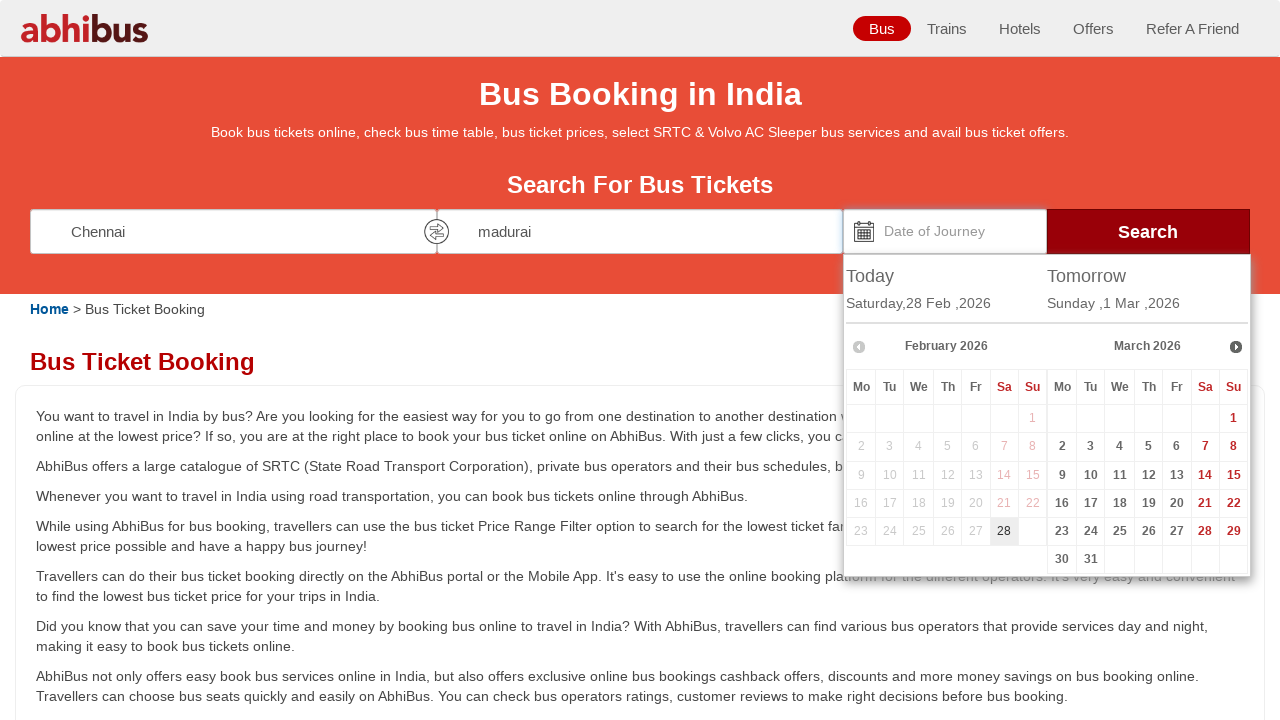

Selected today's date from the calendar at (947, 276) on #todaydiv h4
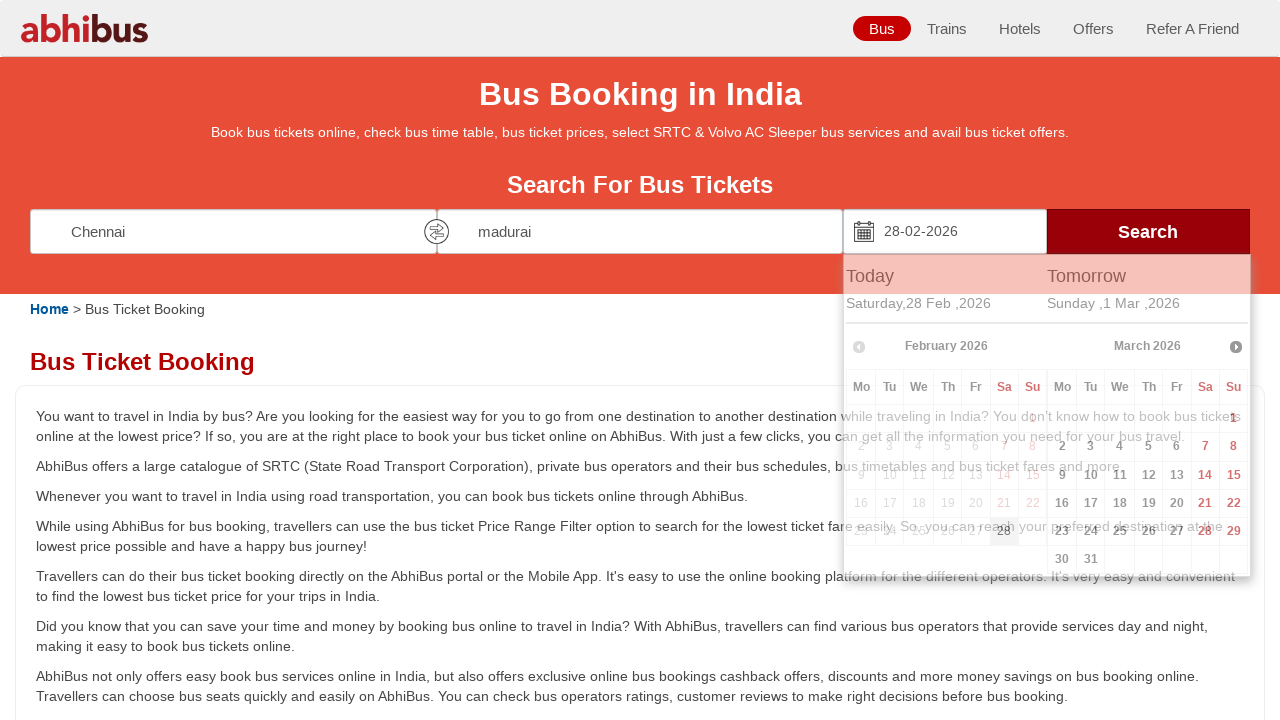

Waited 1 second for date selection to process
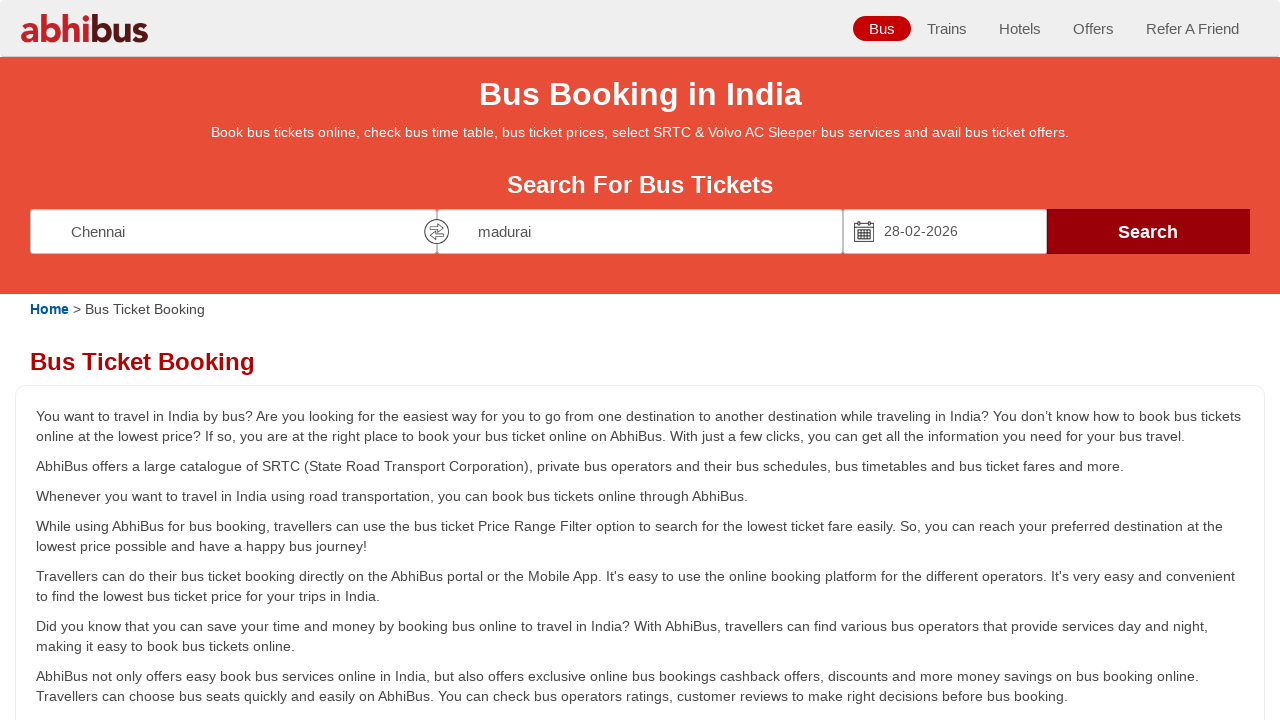

Clicked search button to initiate bus ticket search at (1148, 231) on #seo_search_btn
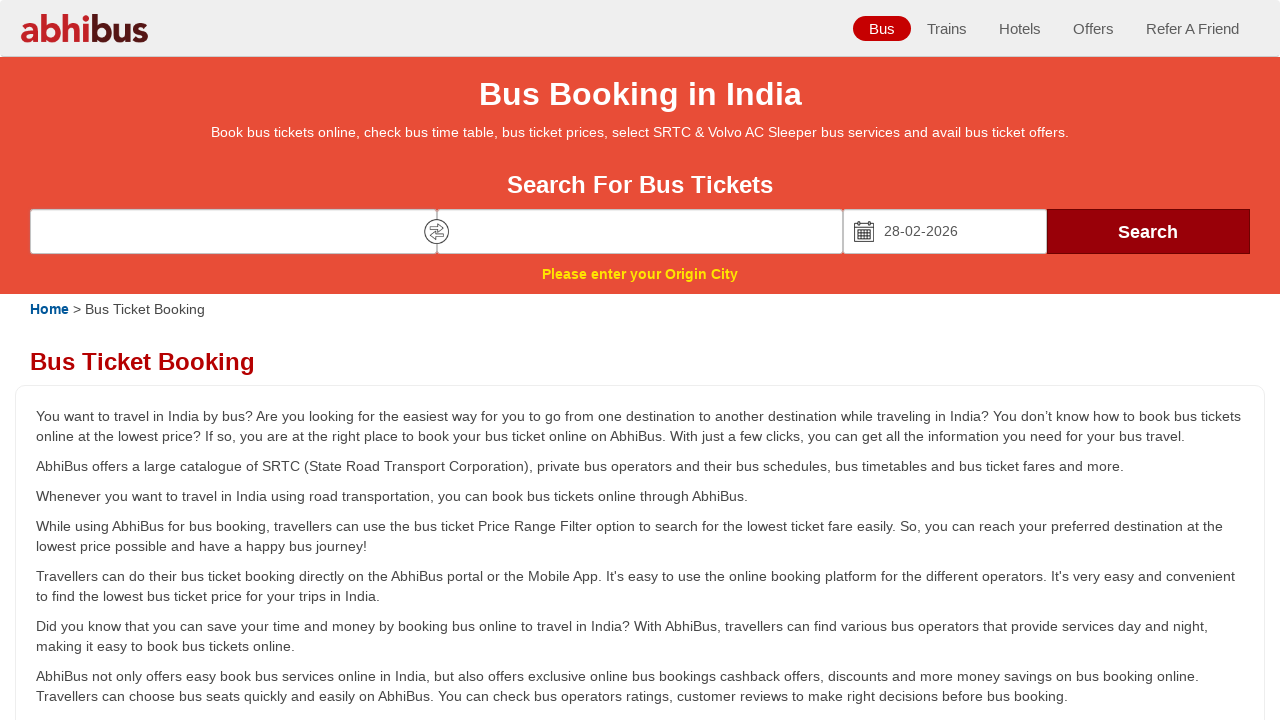

Waited 2 seconds for search results to load
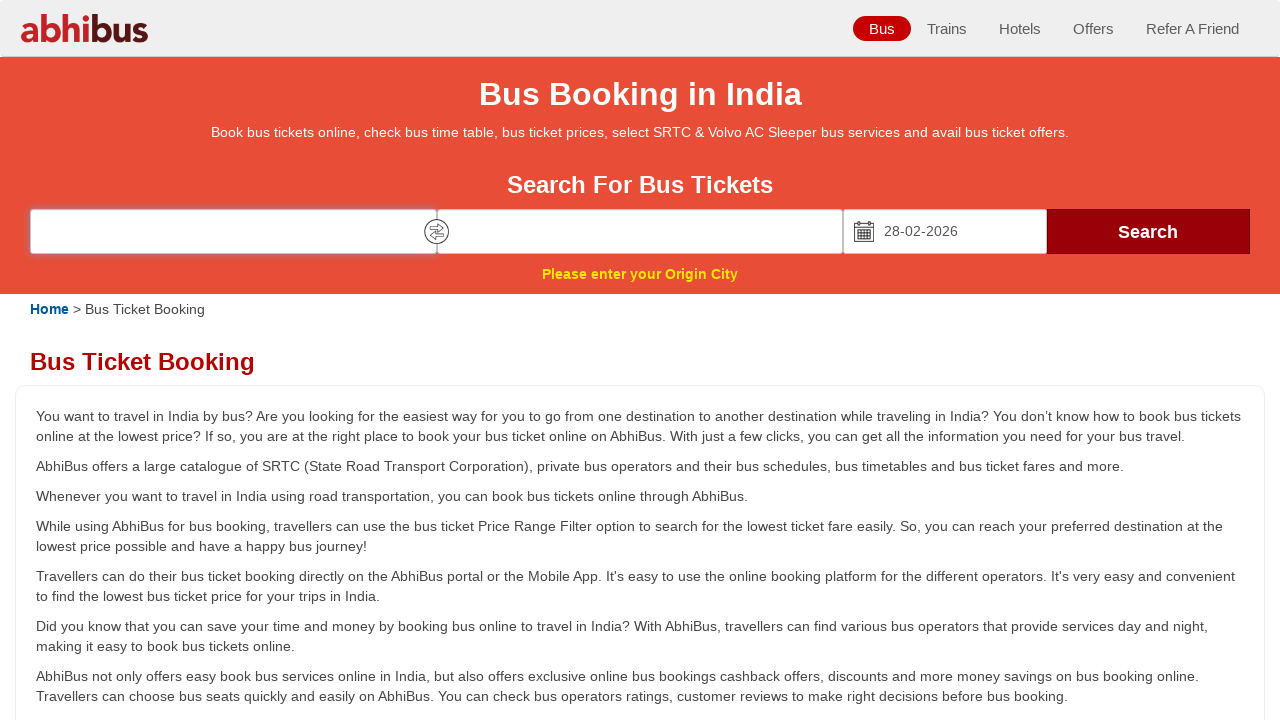

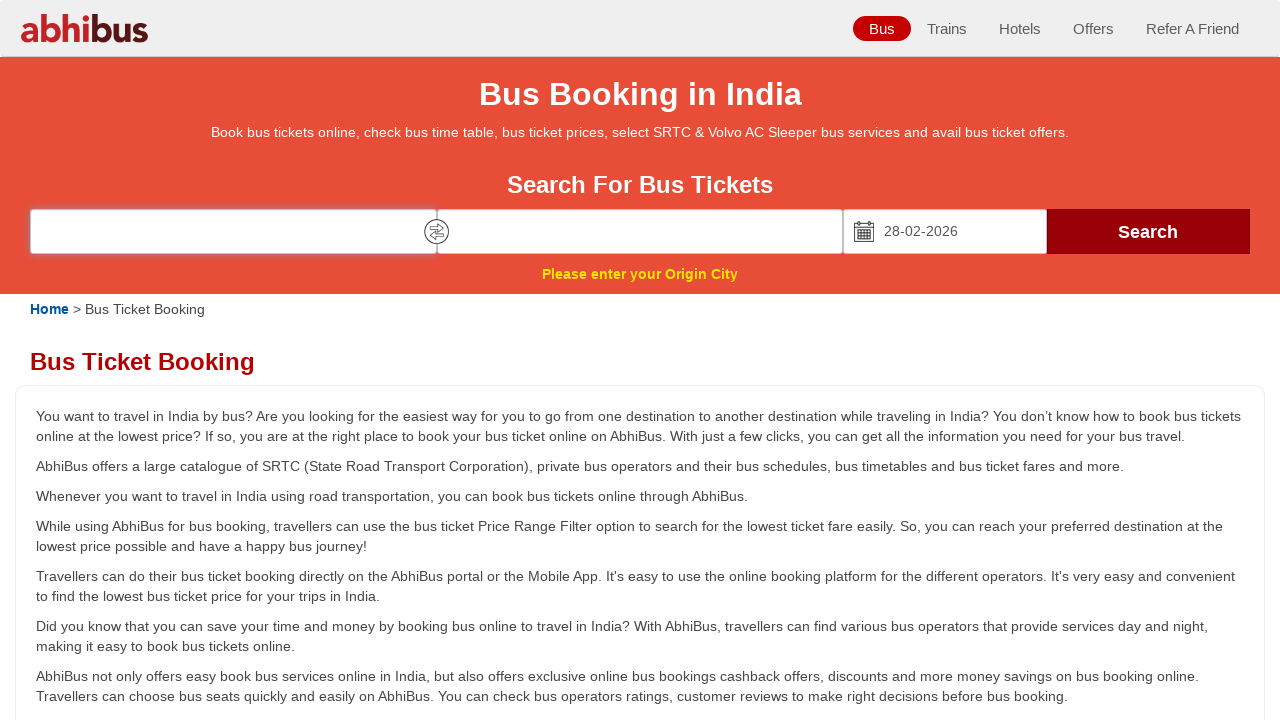